Navigates to Under-18s Premier League North fixtures

Starting URL: https://www.manutd.com/en/matches/under-18s/2019-20/all

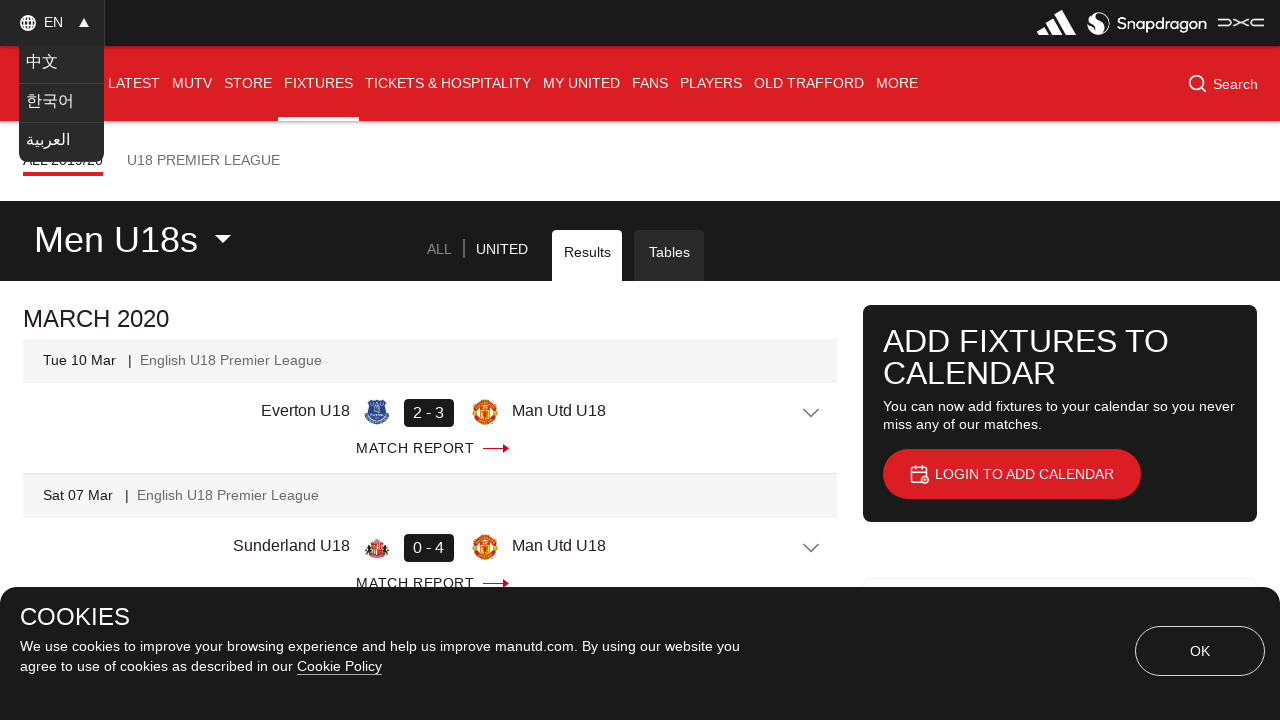

Navigated to Under-18s Premier League North fixtures page
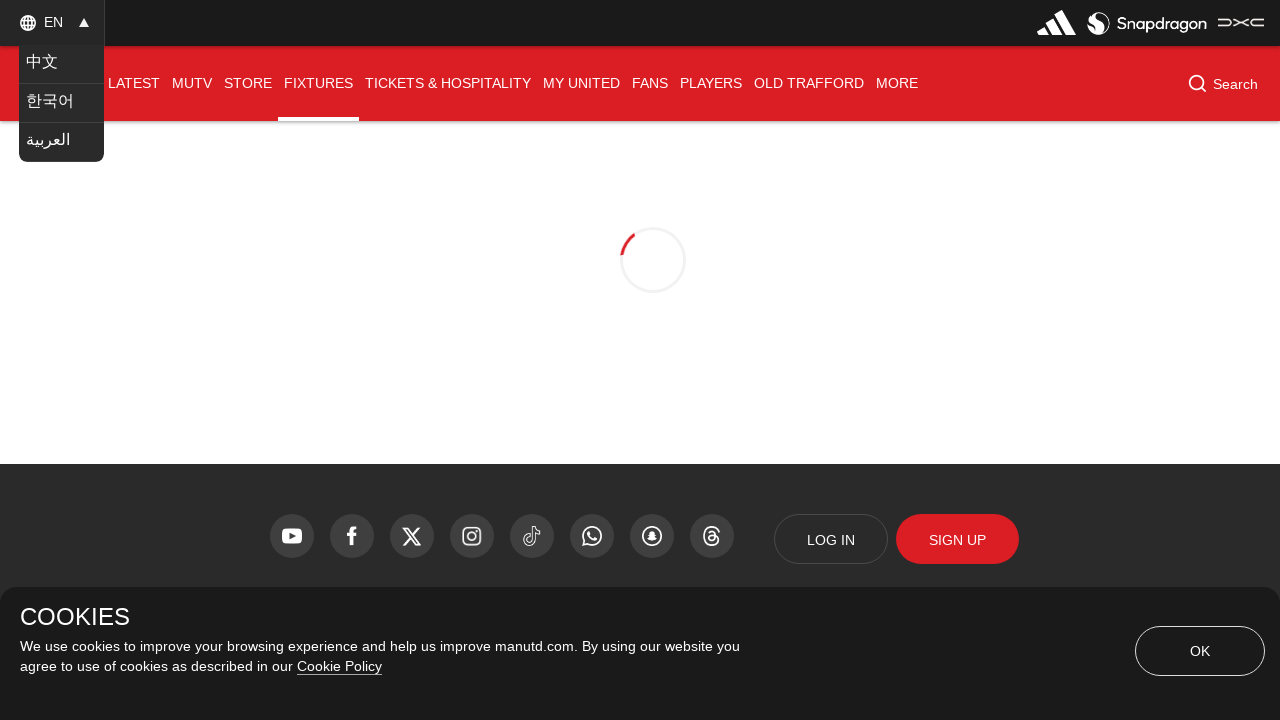

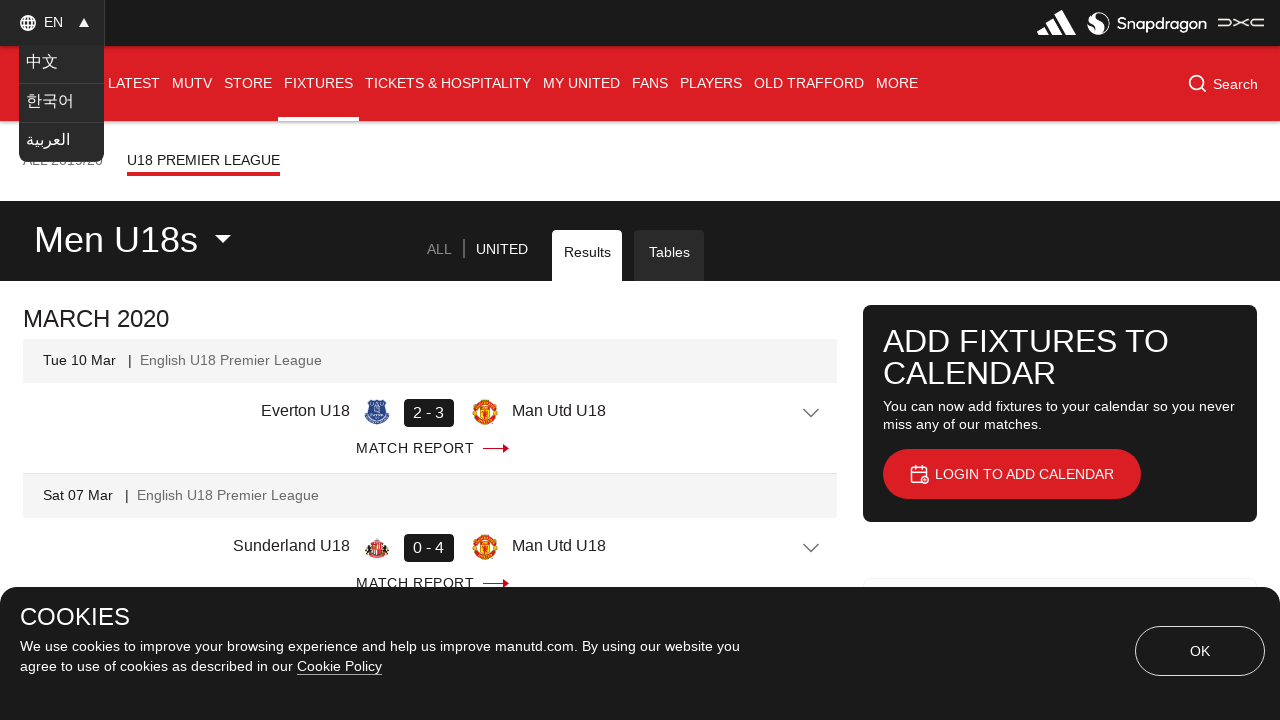